Tests basic interaction with form elements on an automation practice page by clicking a checkbox and a text input field

Starting URL: https://www.rahulshettyacademy.com/AutomationPractice/

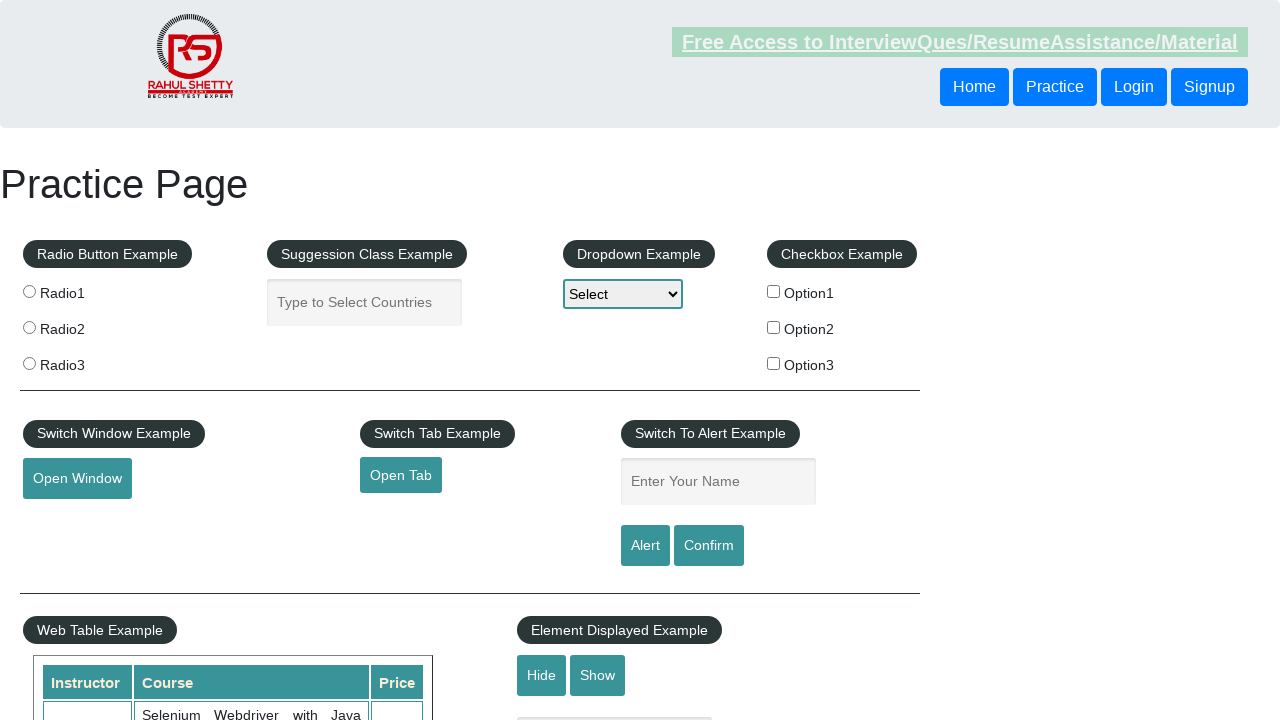

Clicked checkbox option 1 at (774, 291) on input#checkBoxOption1
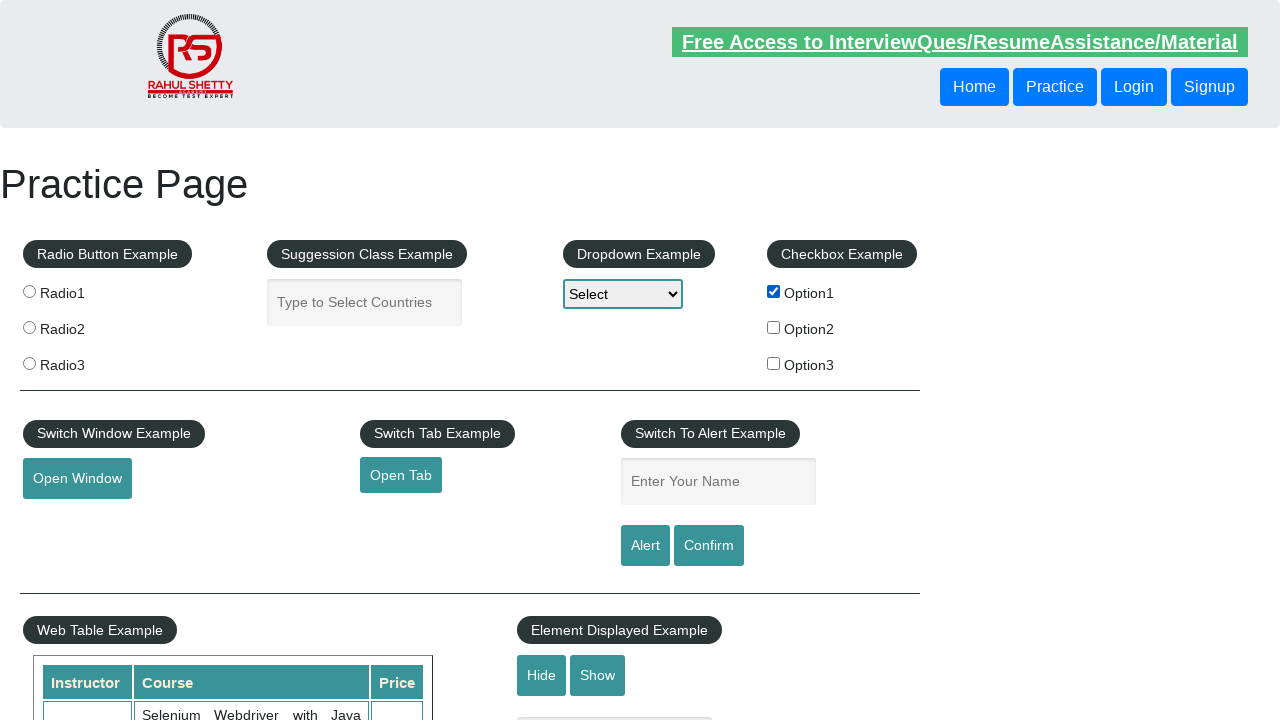

Clicked the show/hide text box at (615, 697) on input#displayed-text
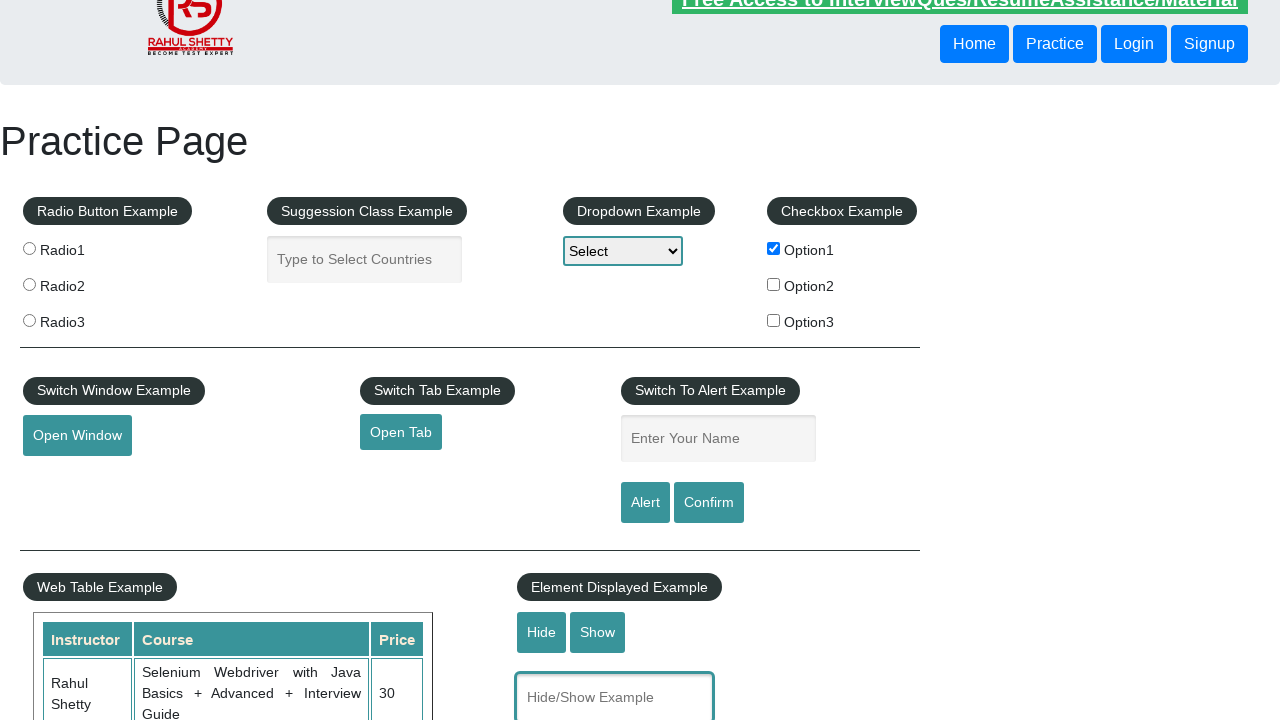

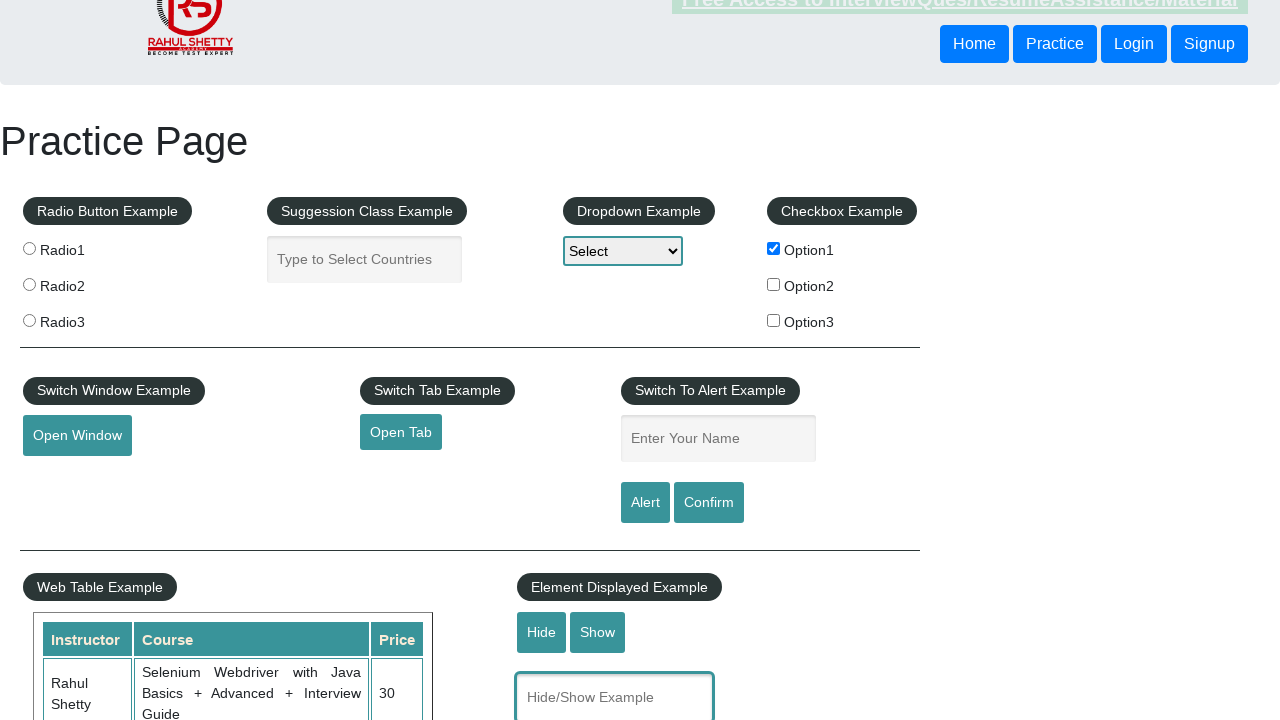